Tests validation error when CEP (postal code) field is left empty on delivery registration form

Starting URL: https://buger-eats.vercel.app/

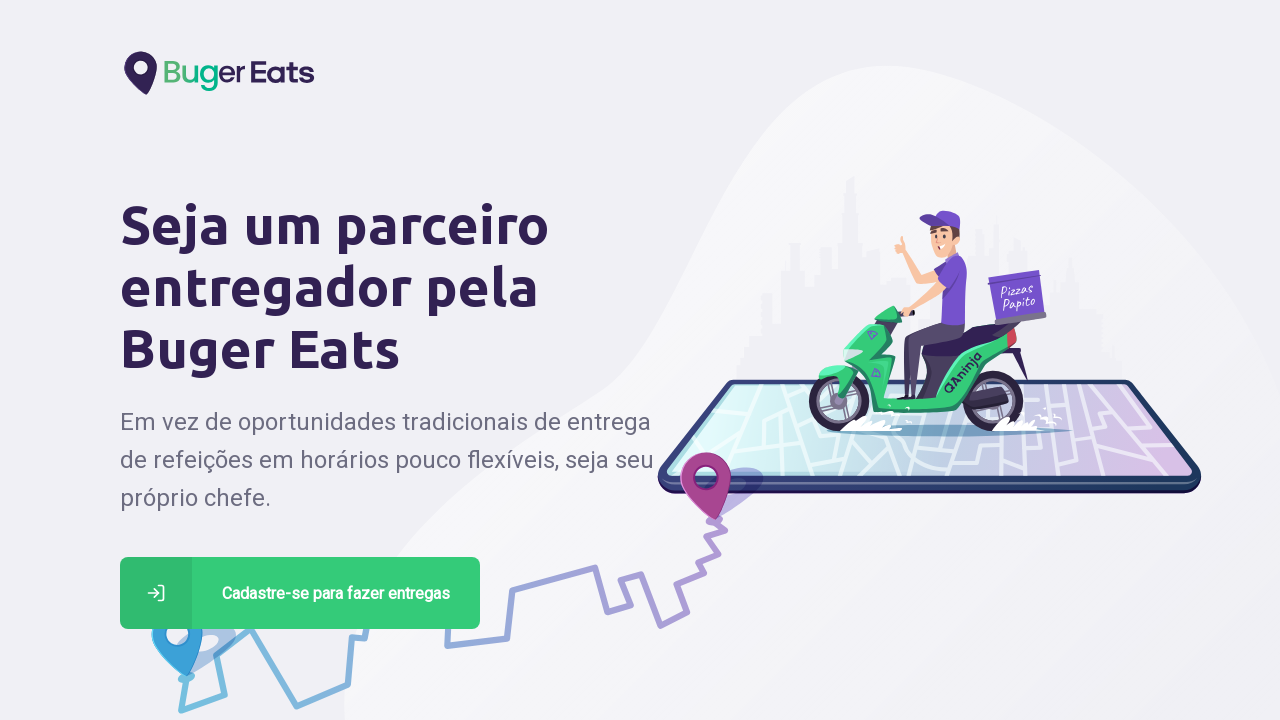

Clicked on delivery registration button at (300, 593) on a[href='/deliver']
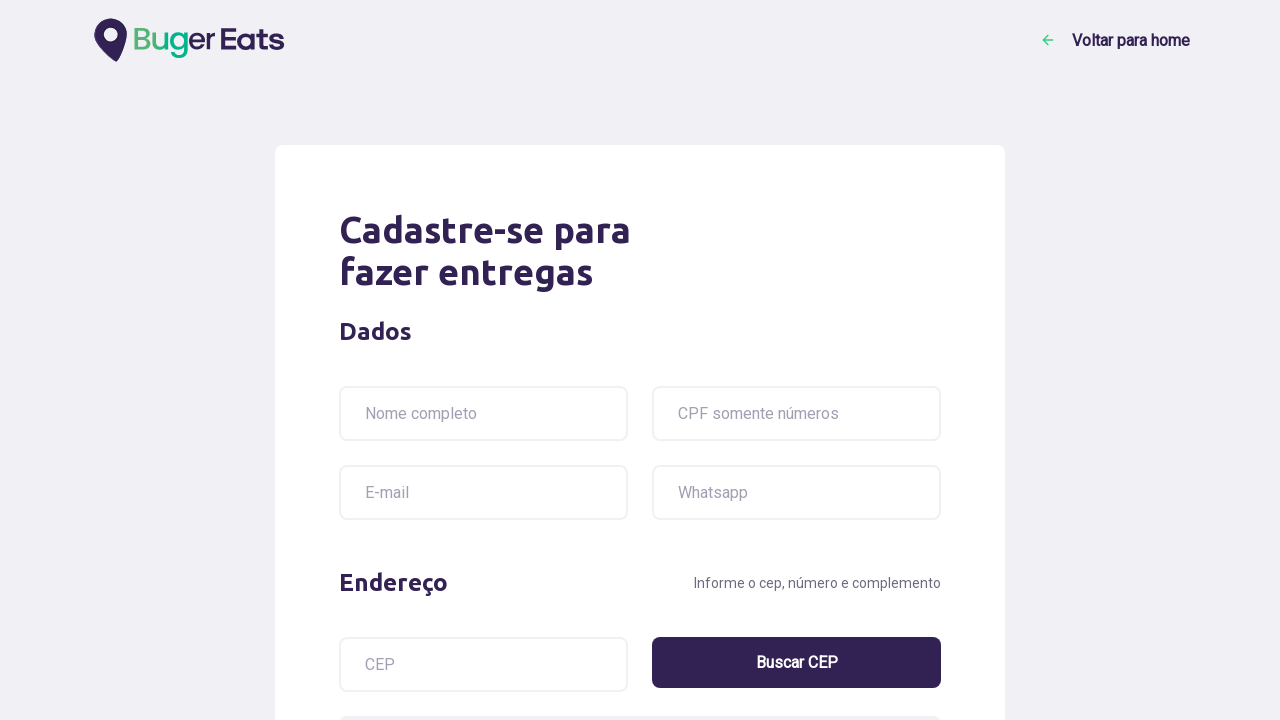

Clicked on CEP field without entering value at (484, 664) on input[name='postalcode']
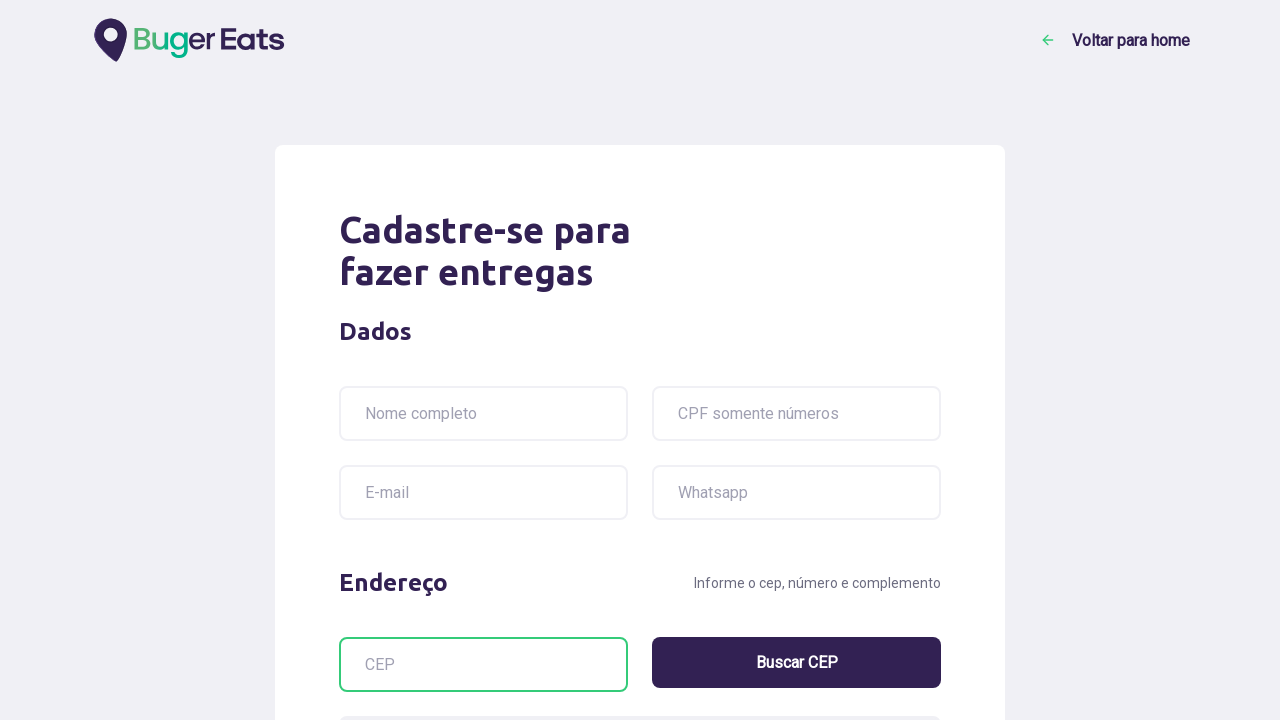

Clicked submit button to submit form with empty CEP at (811, 548) on button[type='submit']
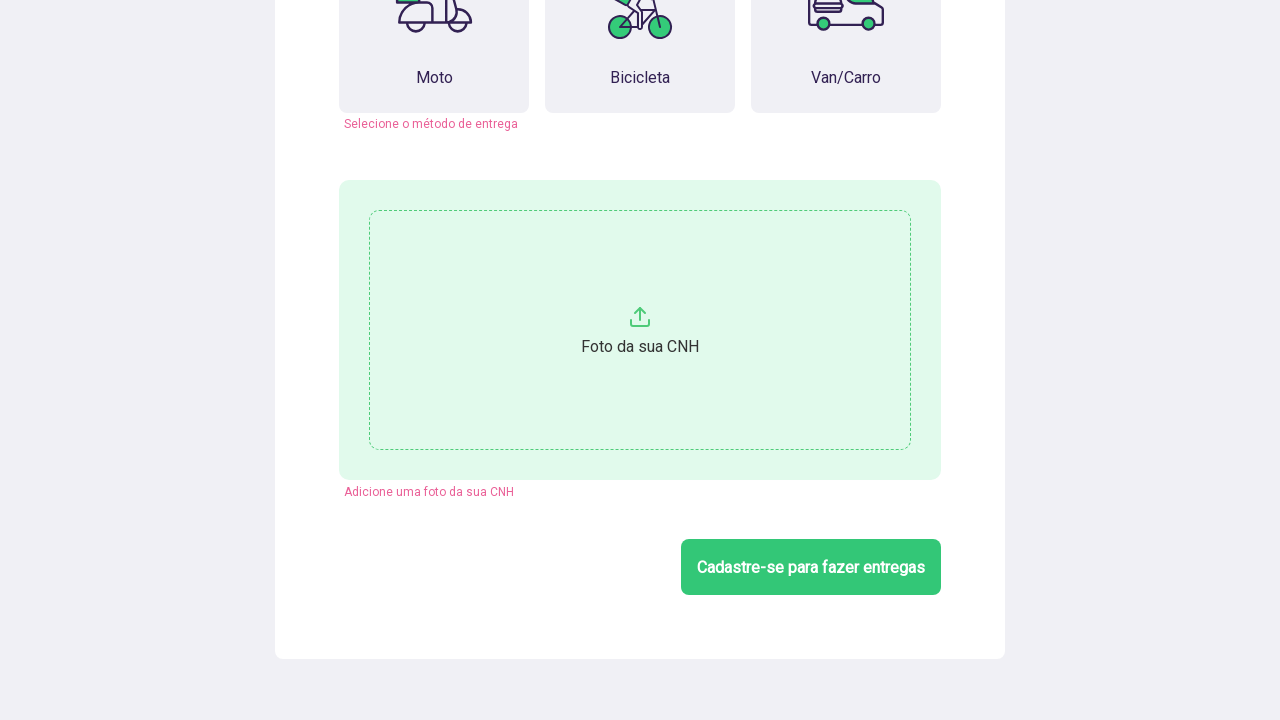

Validation error message appeared confirming CEP is required
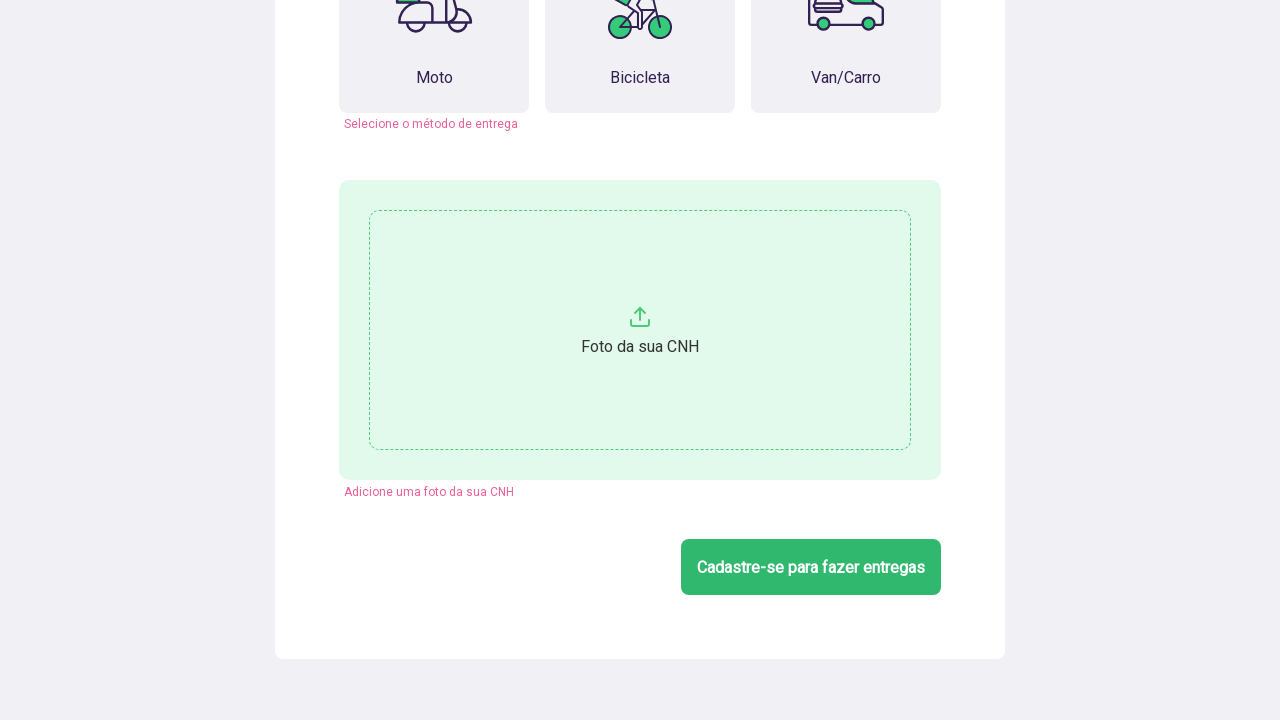

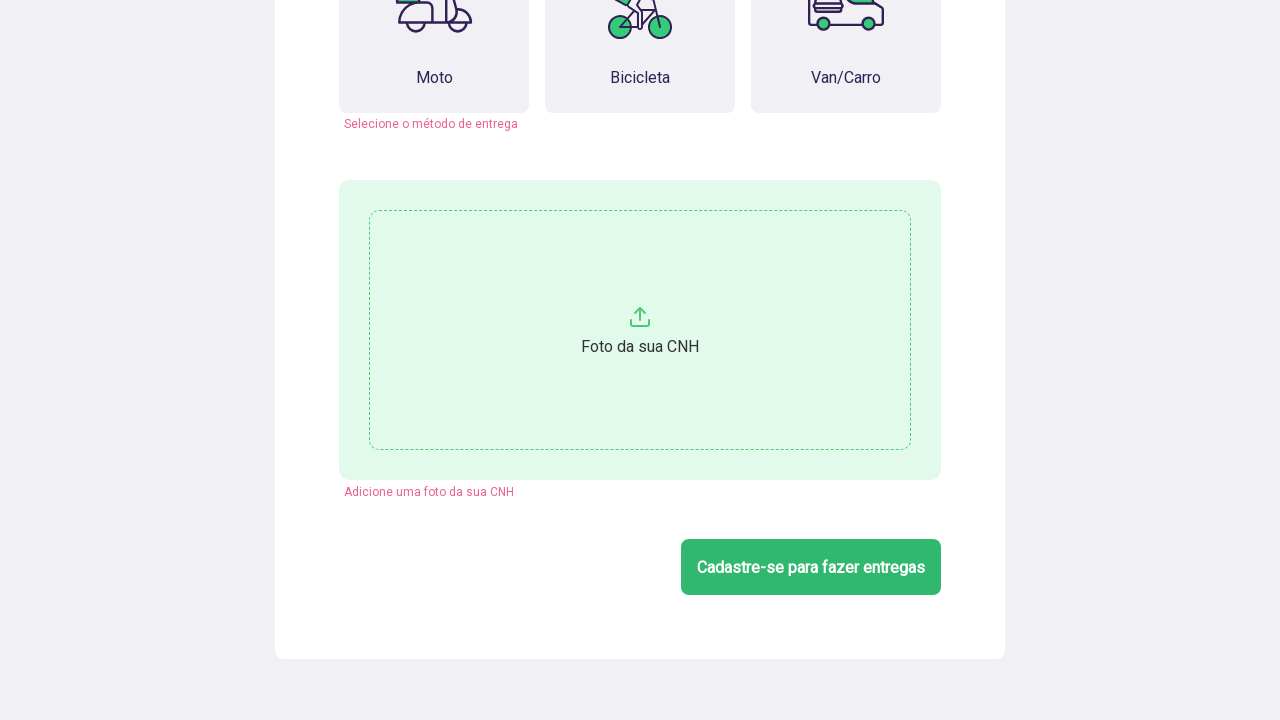